Tests drag and drop functionality on jQuery UI demo page by dragging a source element to a target drop zone and verifying the drop was successful

Starting URL: https://jqueryui.com/droppable/

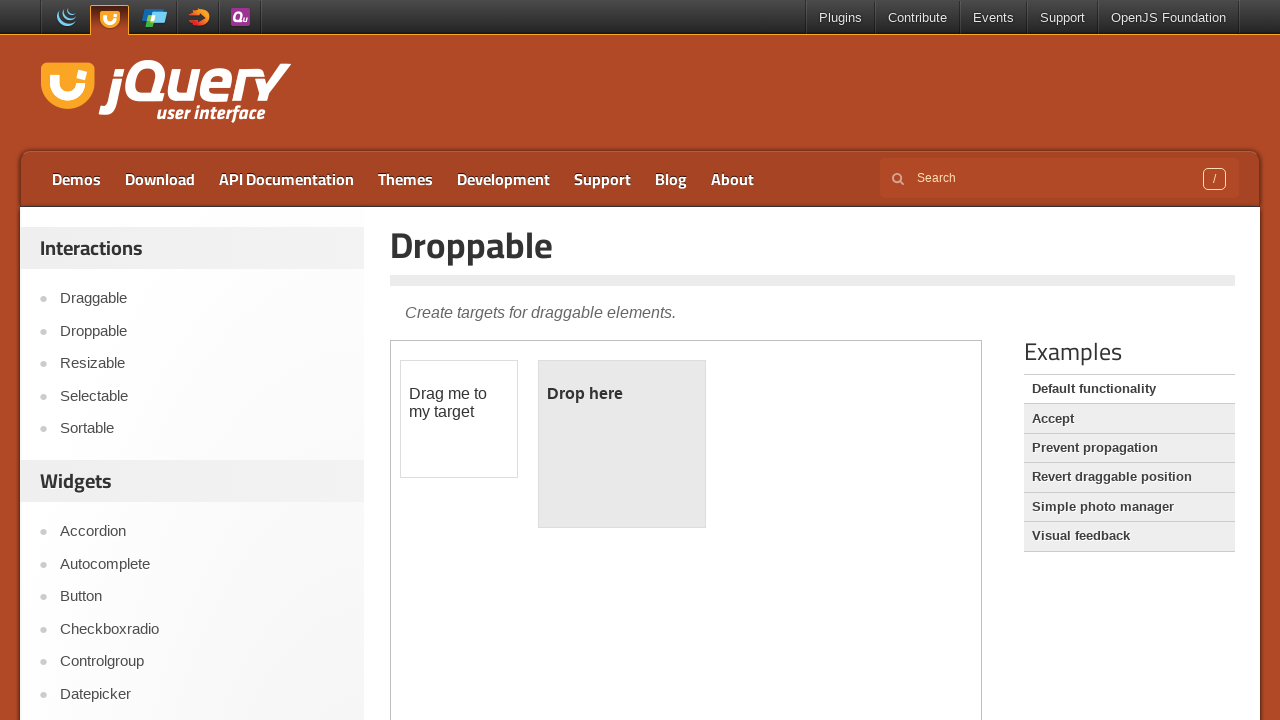

Located the demo iframe
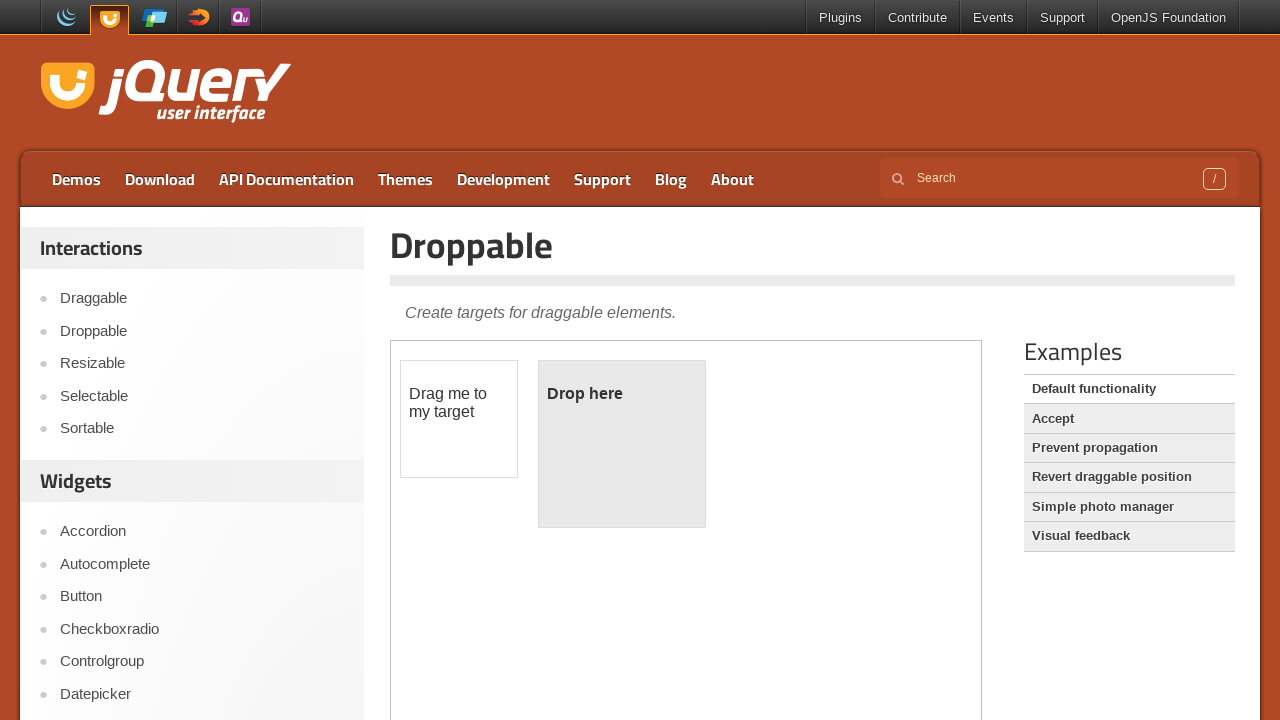

Located the source element to drag
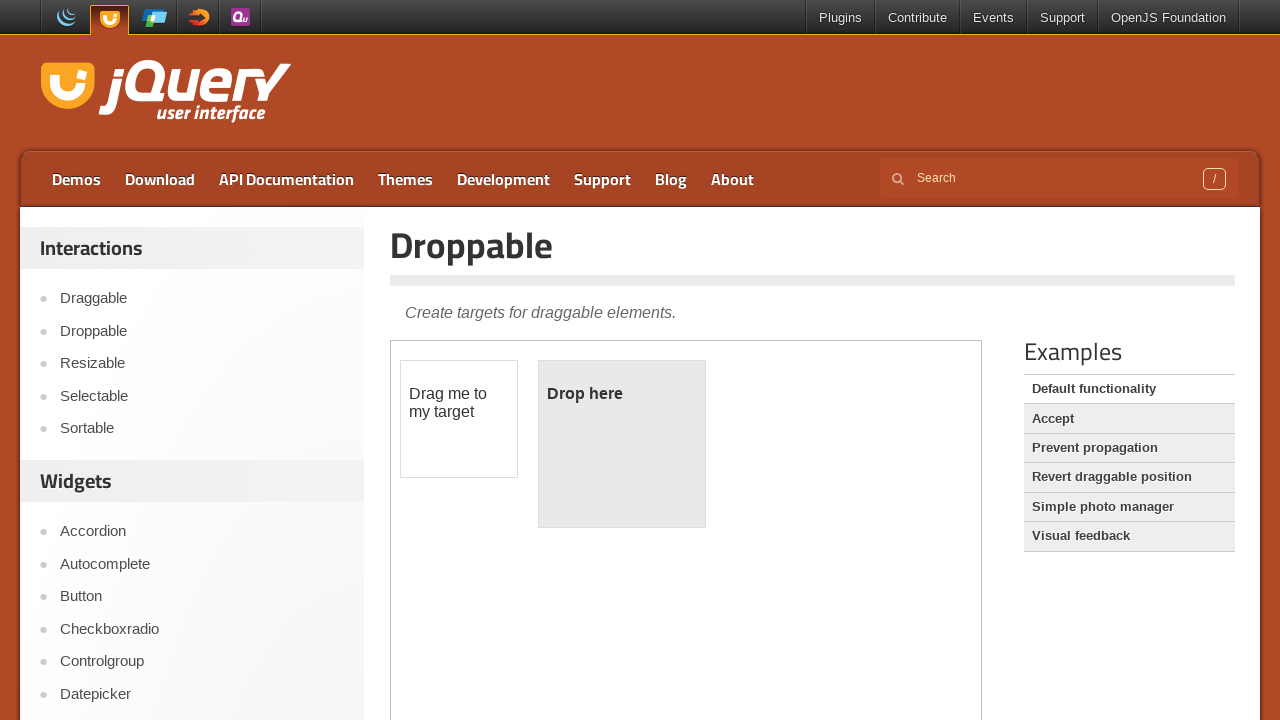

Located the target drop zone
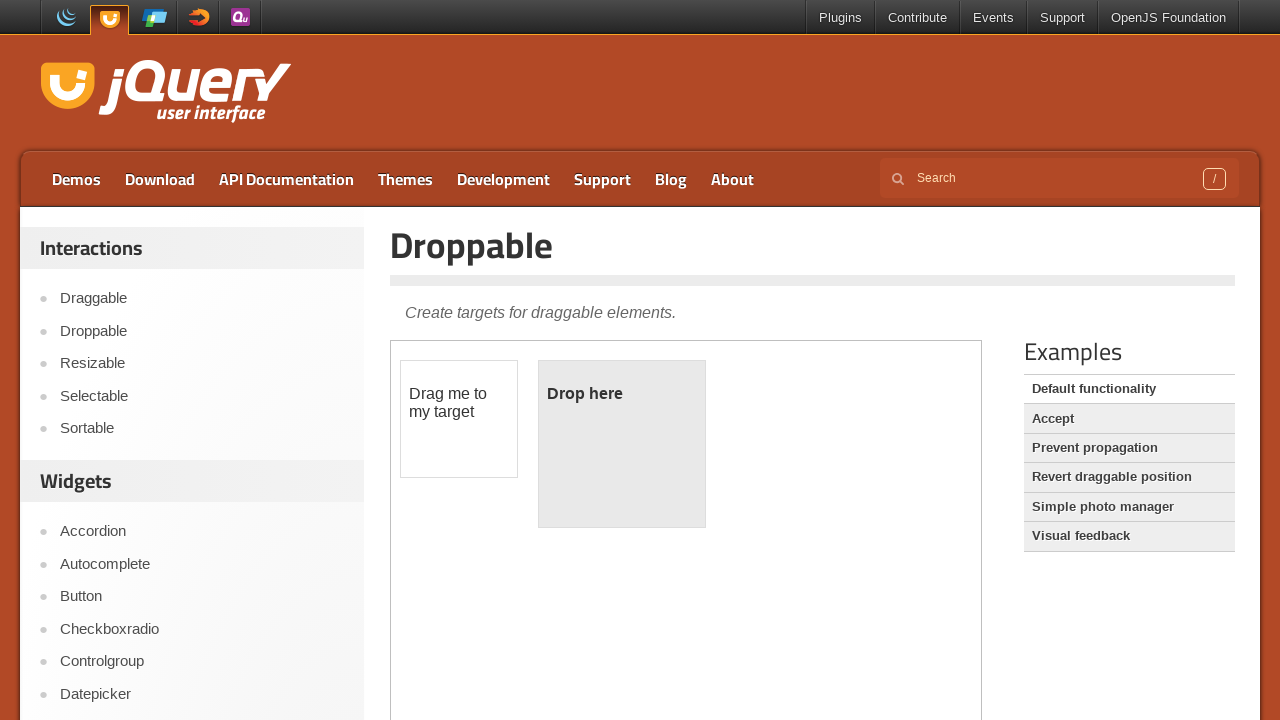

Dragged source element to target drop zone at (622, 394)
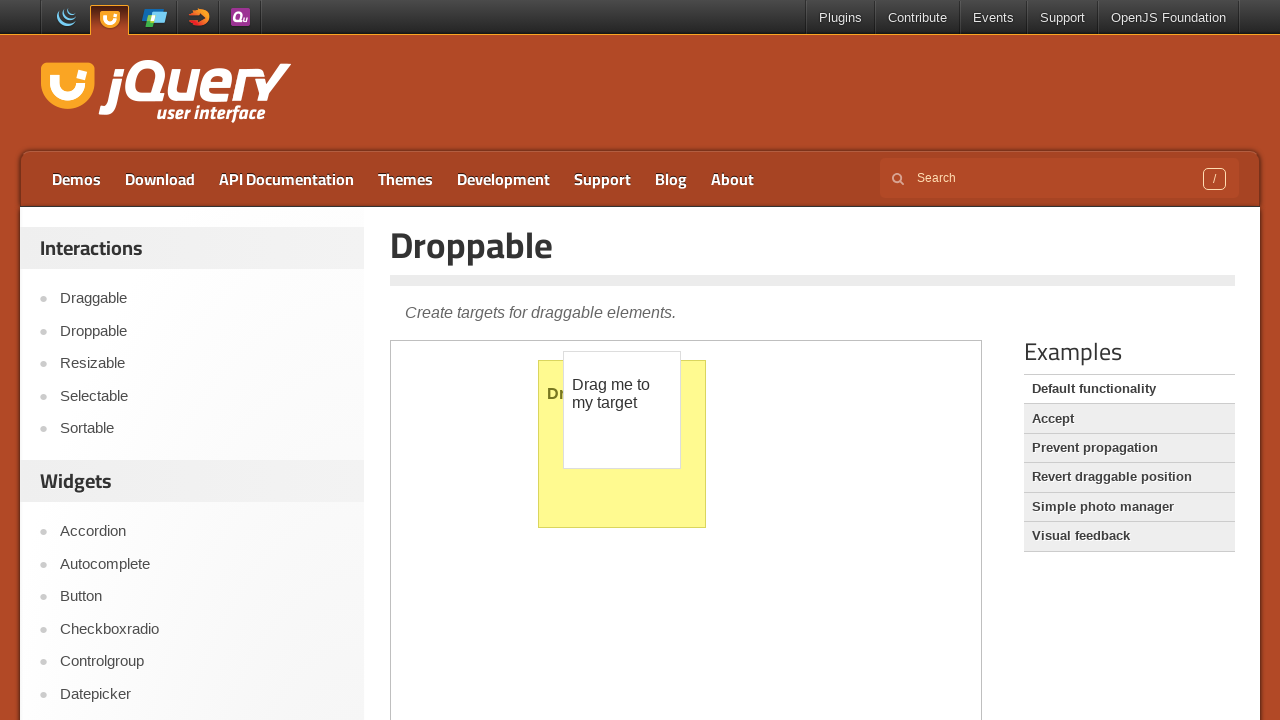

Retrieved text content from drop zone
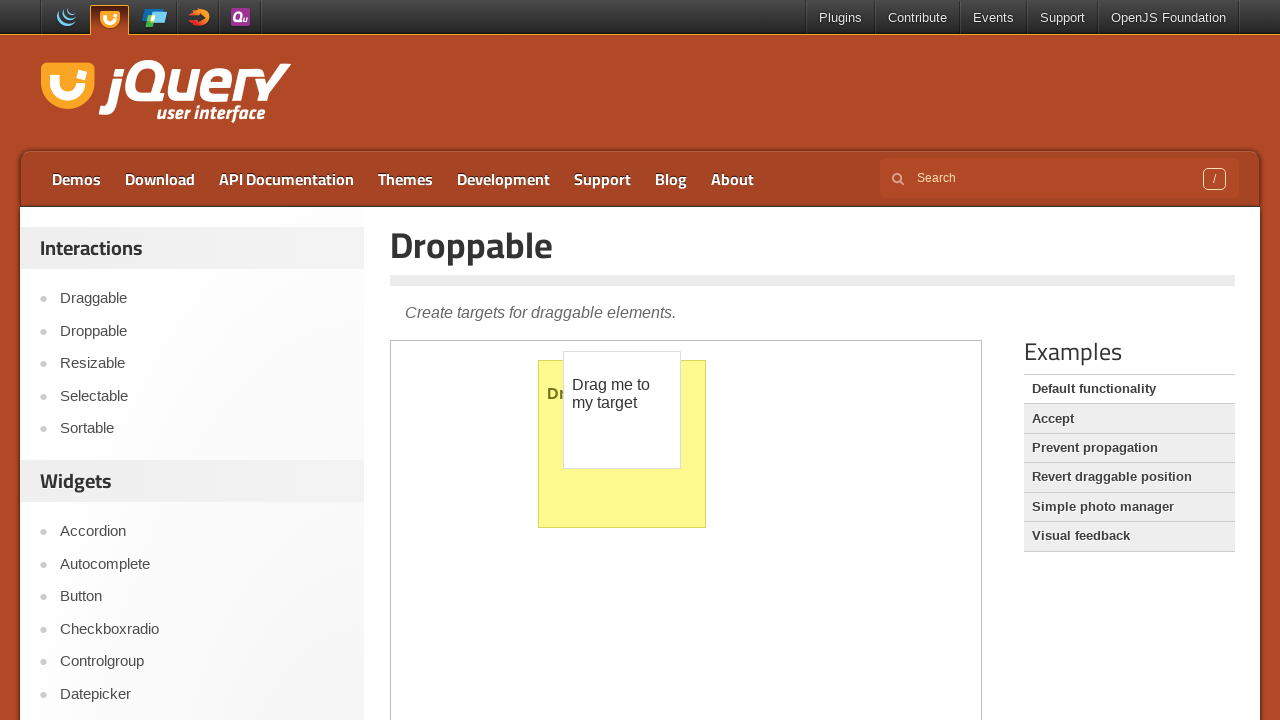

Verified that drop was successful - drop zone now shows 'Dropped!'
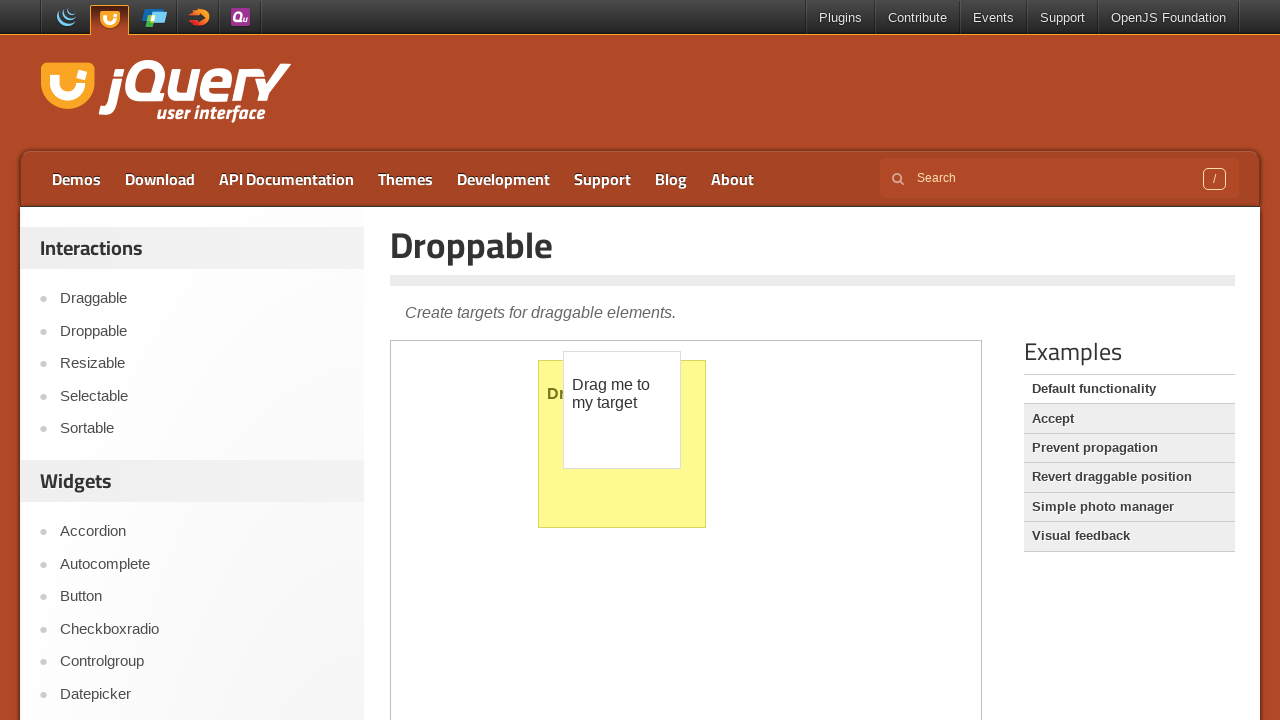

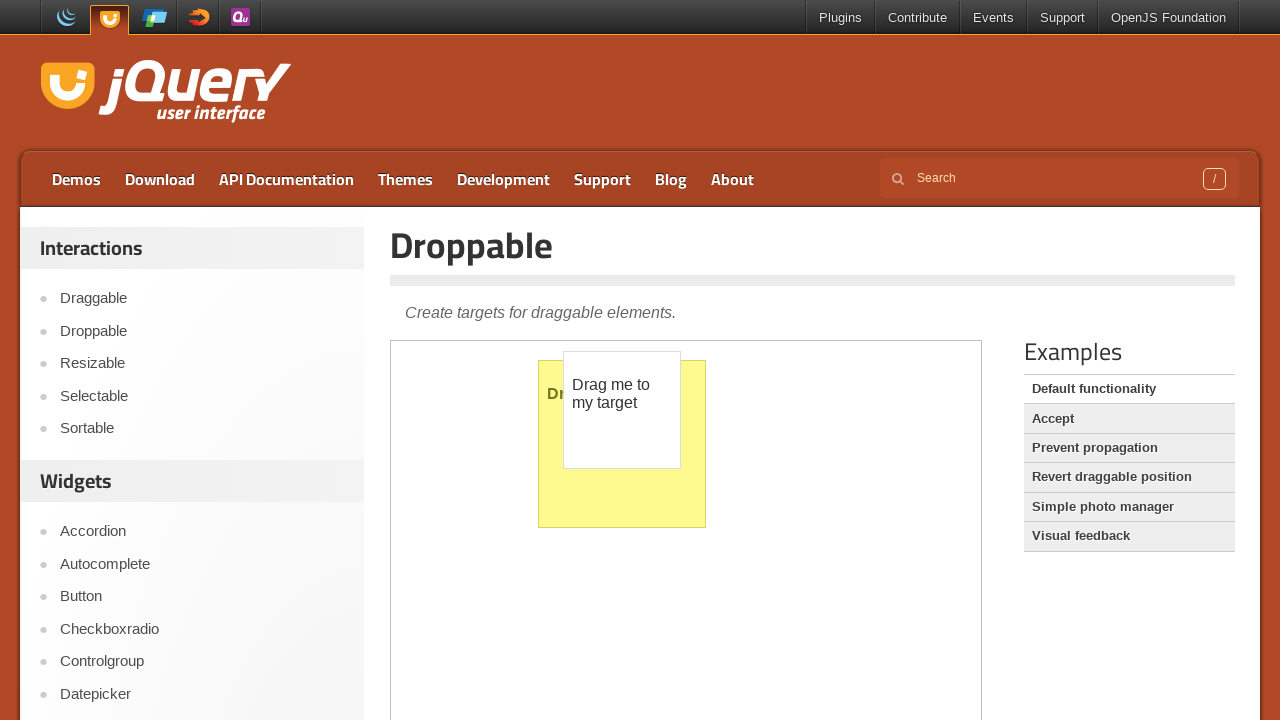